Tests a Selenium practice form by filling basic details (first name, last name), selecting gender and experience radio buttons, entering a date, selecting profession, choosing automation tools, and selecting from dropdowns.

Starting URL: https://www.techlistic.com/p/selenium-practice-form.html

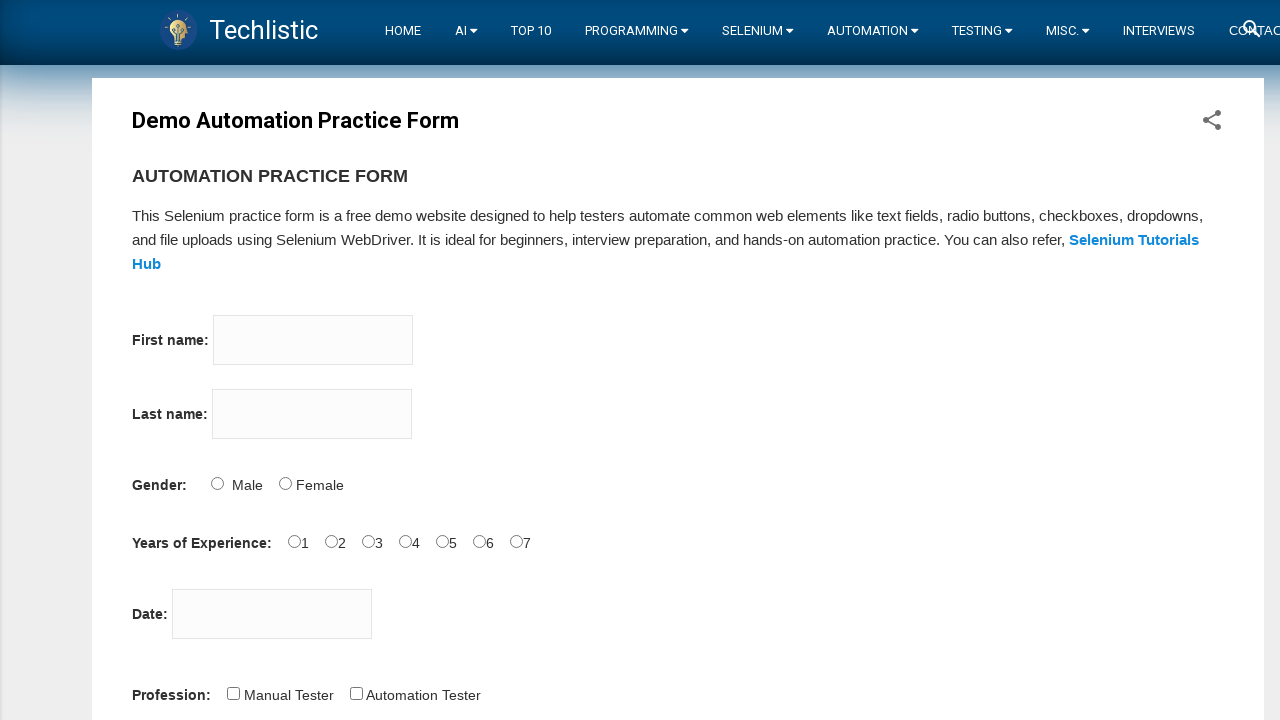

Filled first name field with 'John' on input[name='firstname']
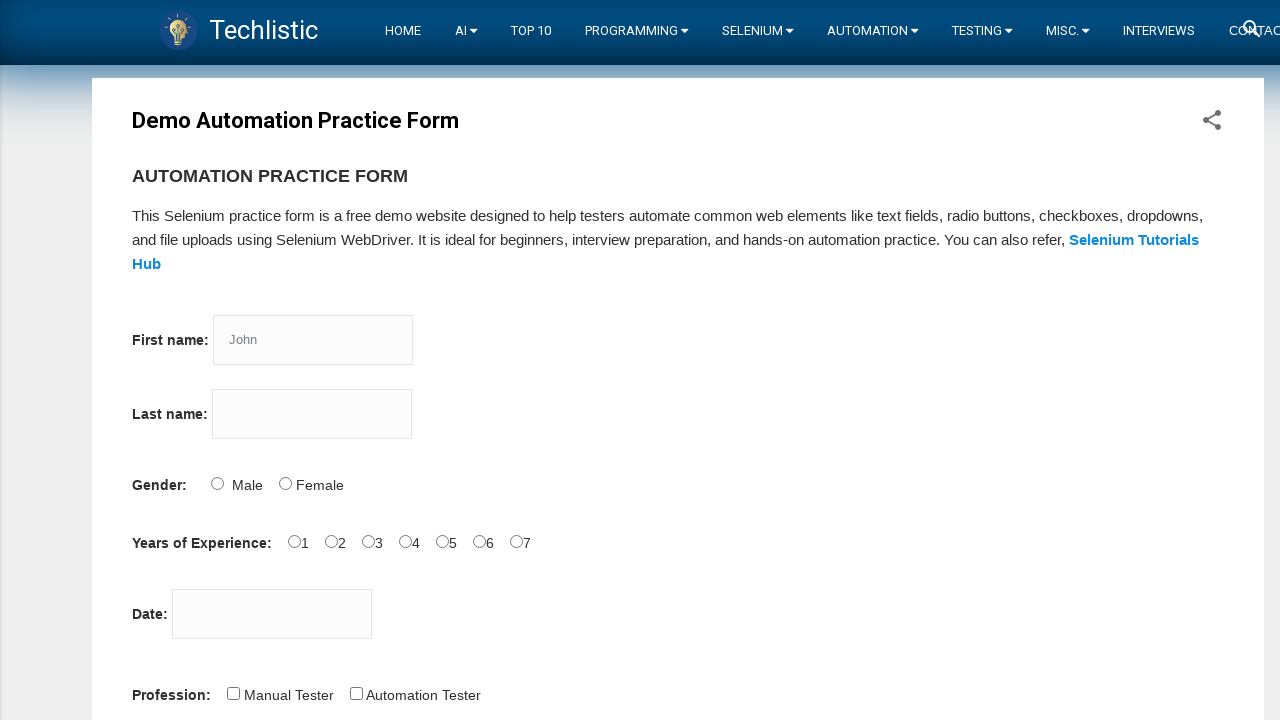

Filled last name field with 'Dobbarman' on input[name='lastname']
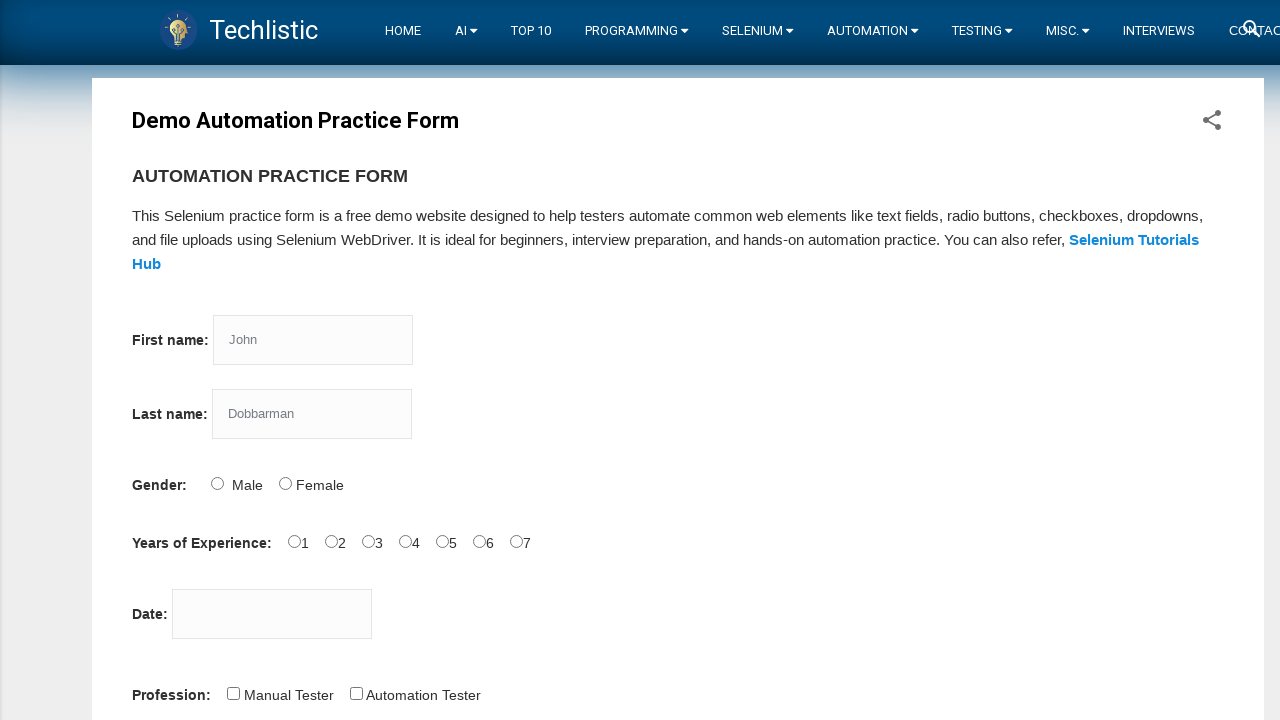

Selected Male gender radio button at (217, 483) on input#sex-0
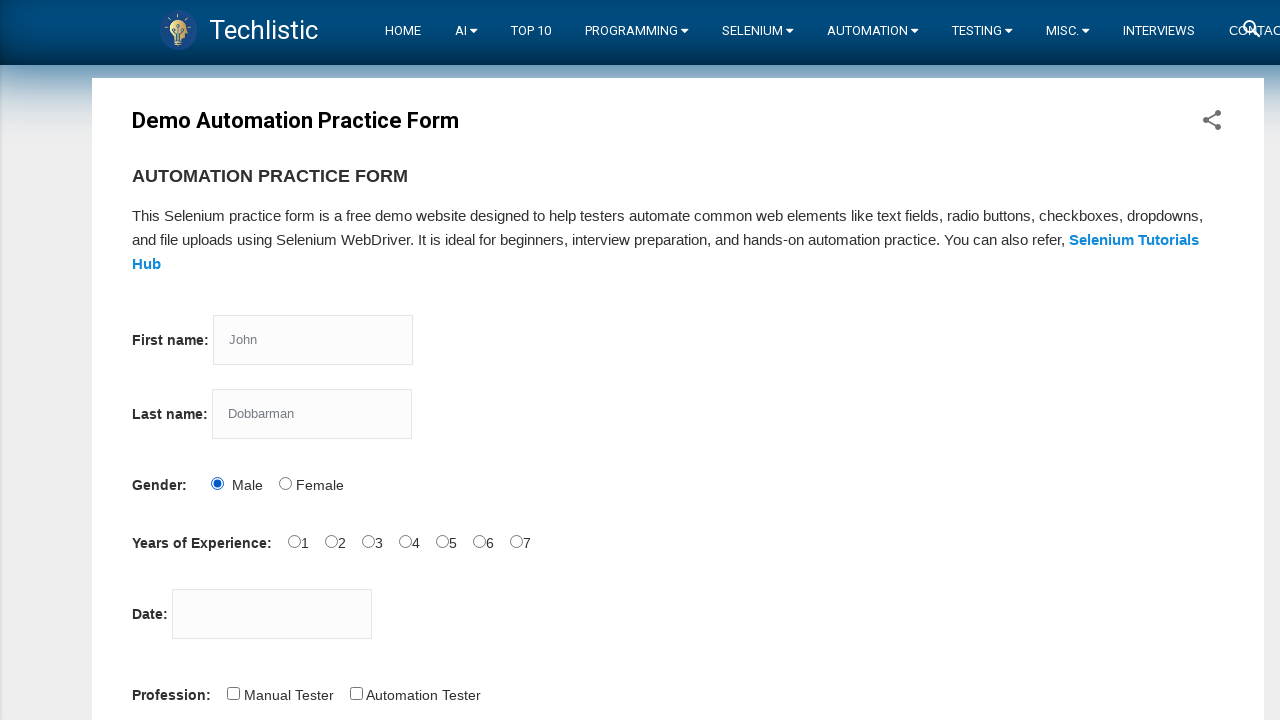

Selected 1 year experience radio button at (294, 541) on input#exp-0
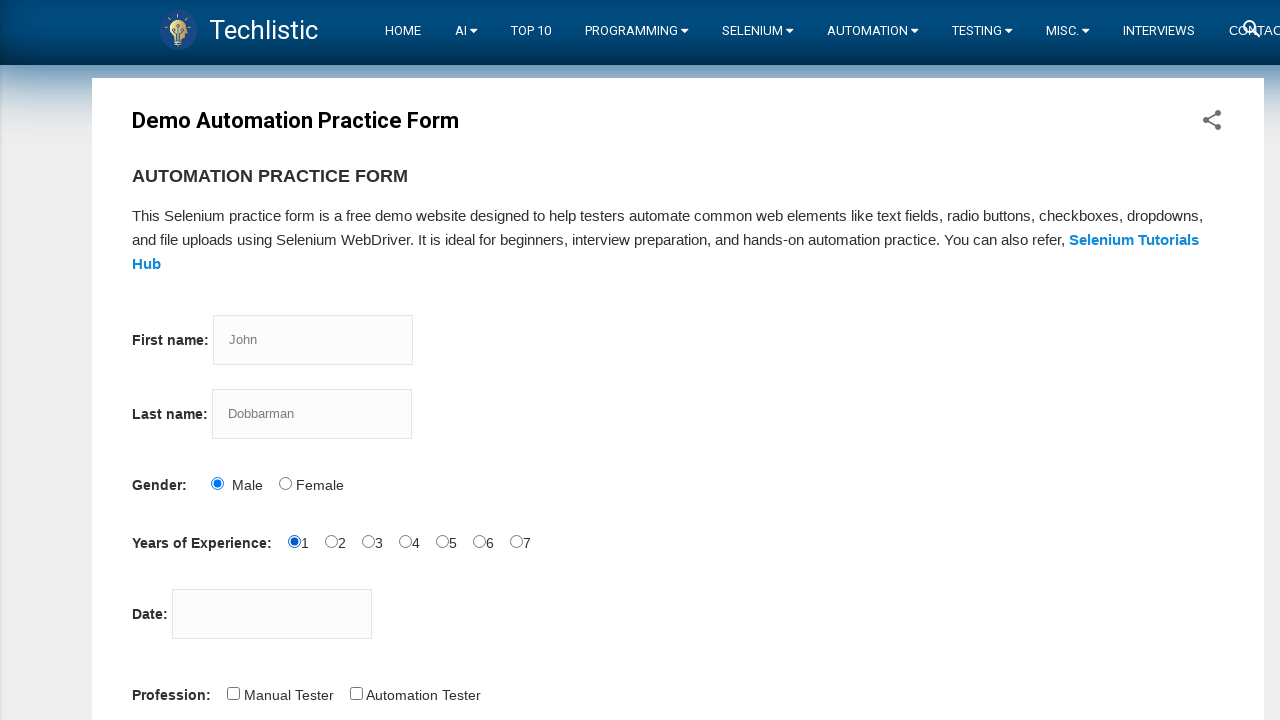

Entered date '18-08-2025' in date picker on input#datepicker
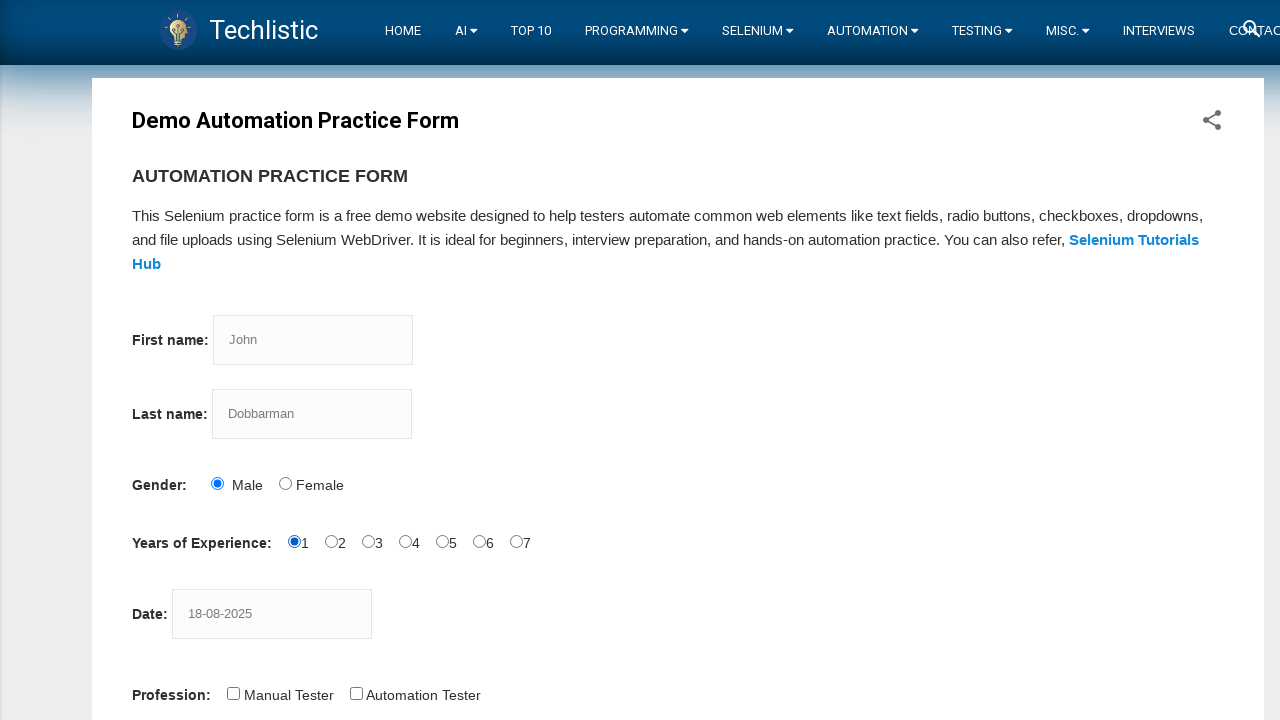

Selected Software Tester profession checkbox at (356, 693) on input#profession-1
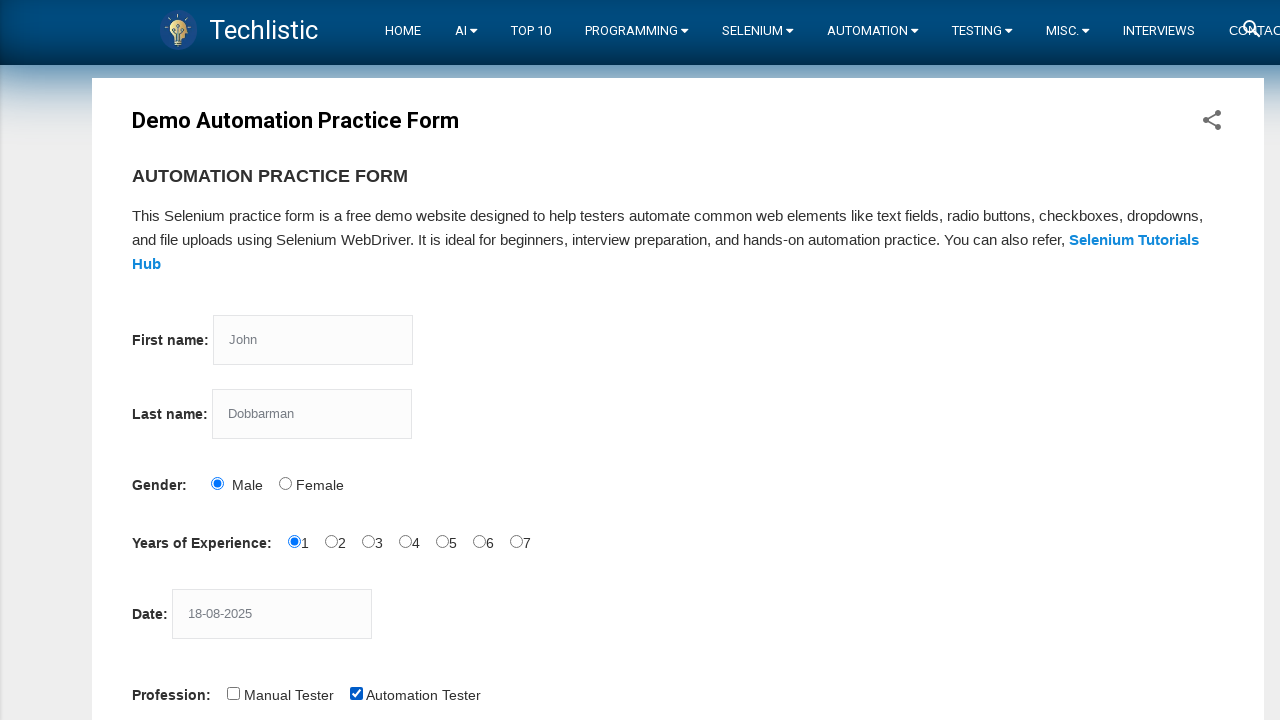

Selected QTP automation tool checkbox at (446, 360) on input#tool-2
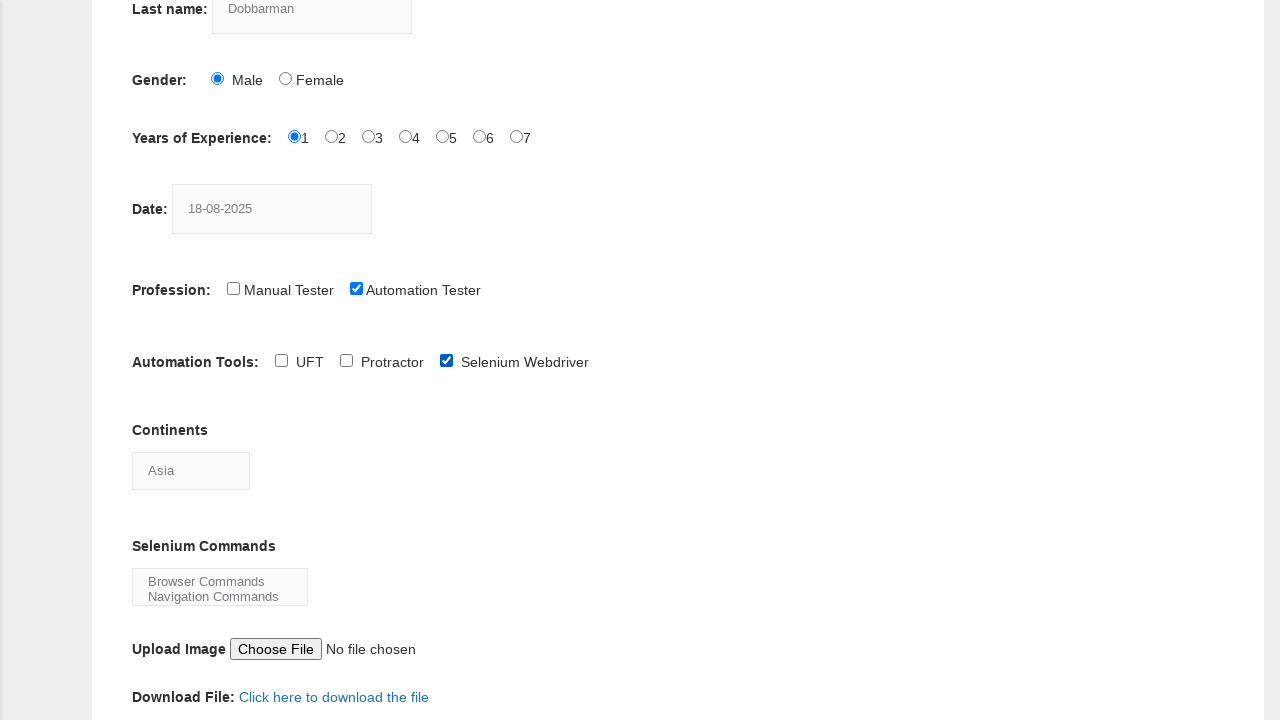

Clicked continents dropdown at (191, 470) on select#continents
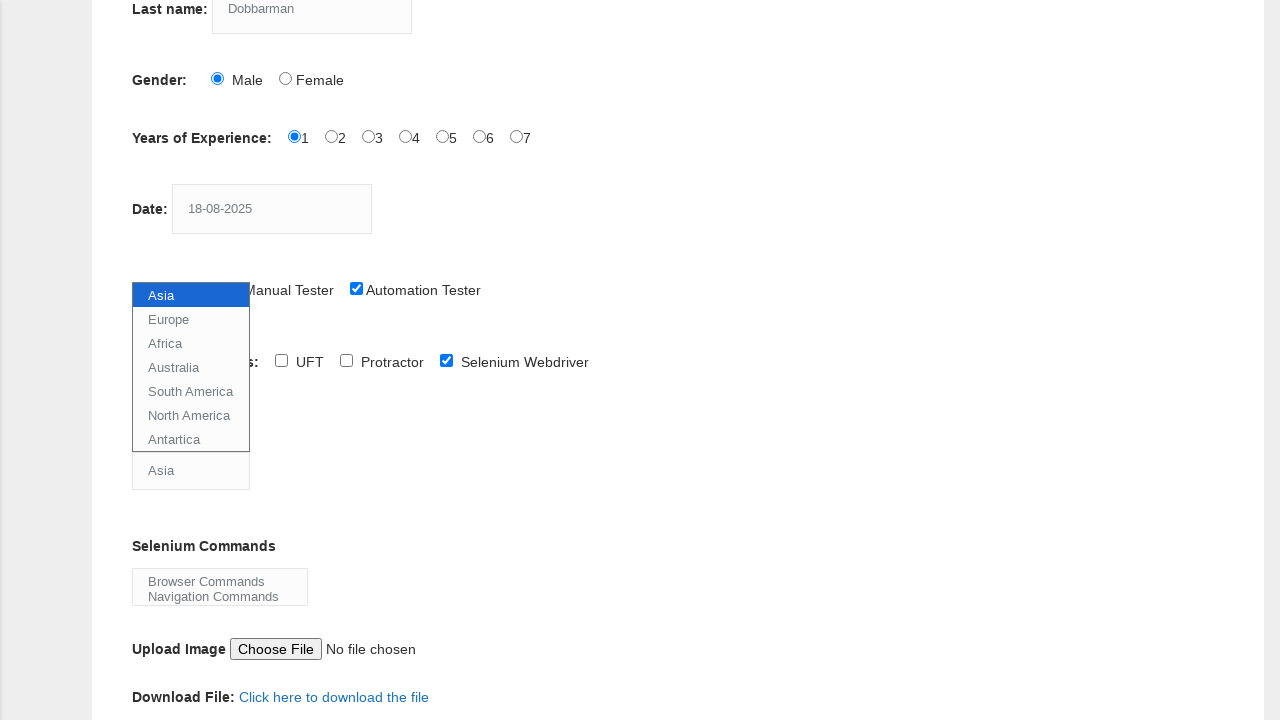

Selected 'Europe' from continents dropdown on select#continents
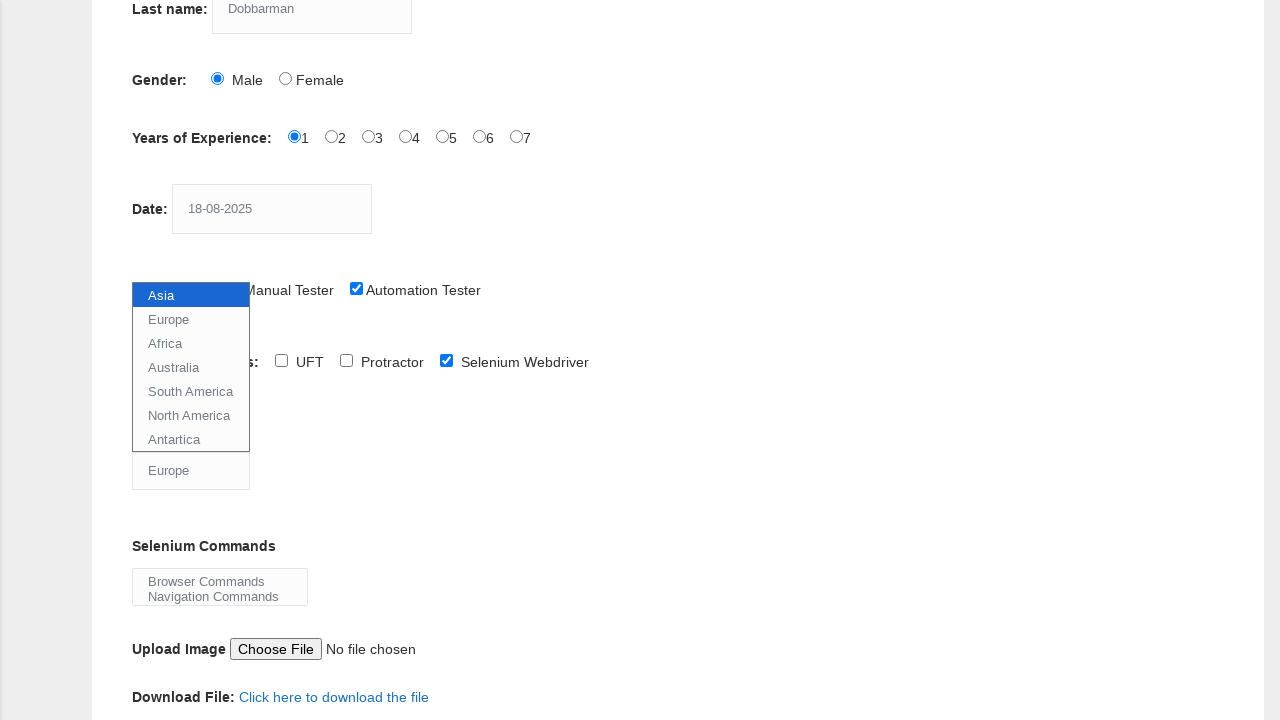

Clicked form submit button at (157, 360) on button#submit
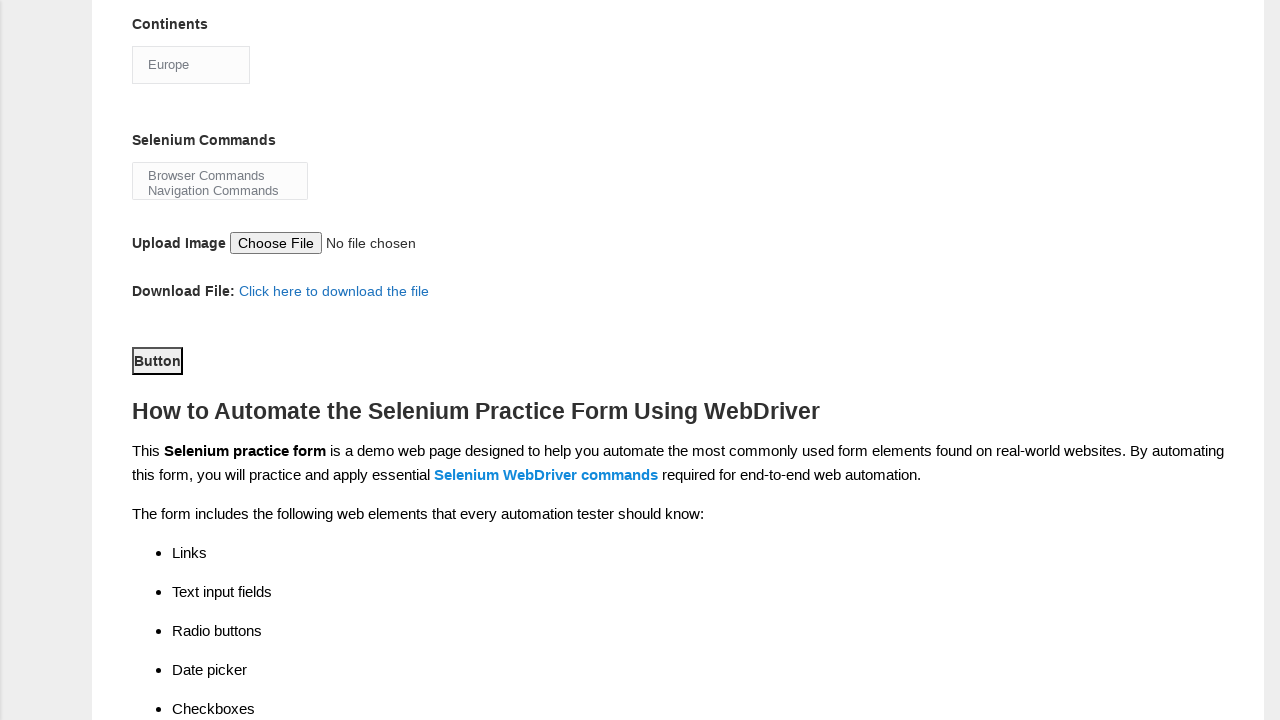

Waited 1 second for form processing
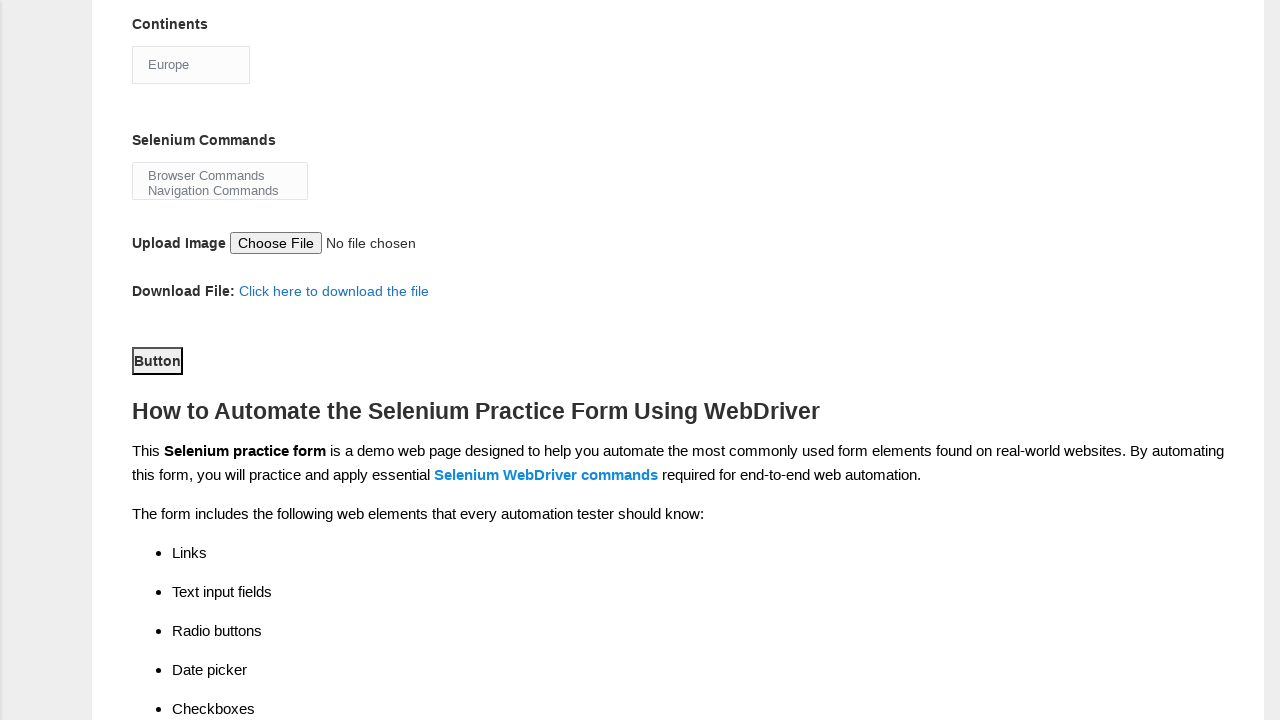

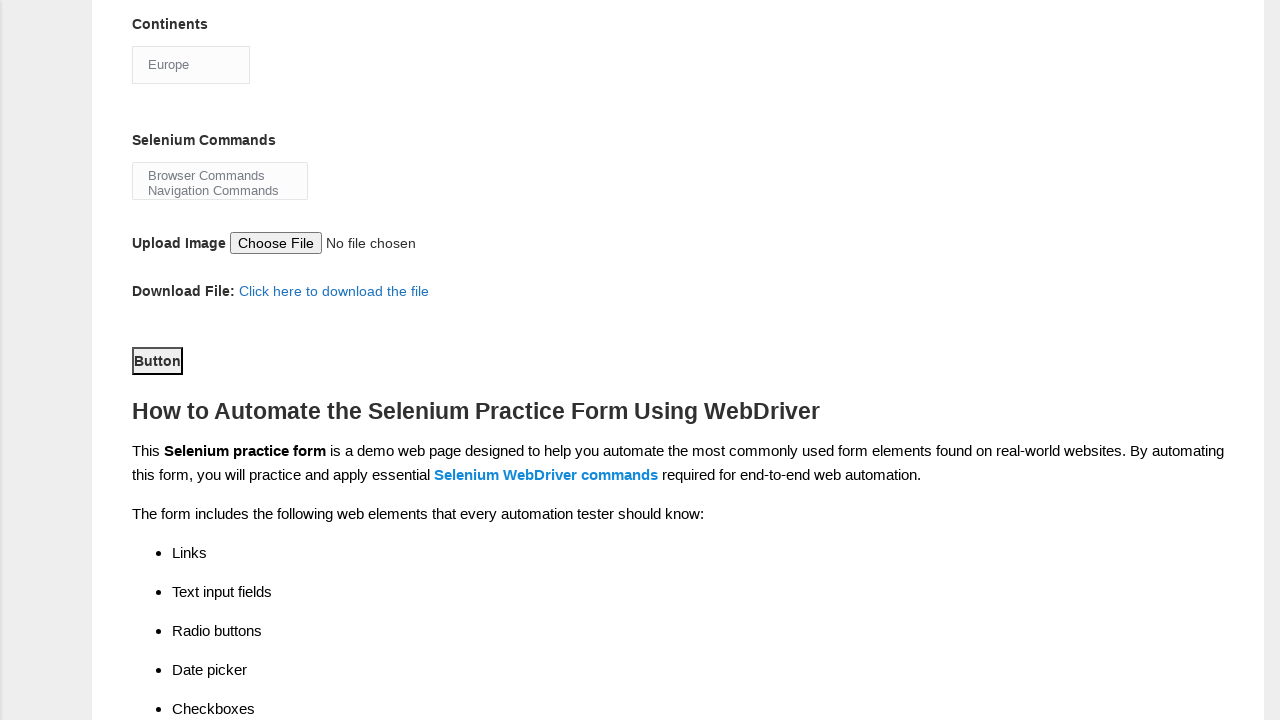